Tests JavaScript confirm dialog handling by clicking a button that triggers a confirm dialog and accepting it

Starting URL: http://www.javascripter.net/faq/confirm.htm#top

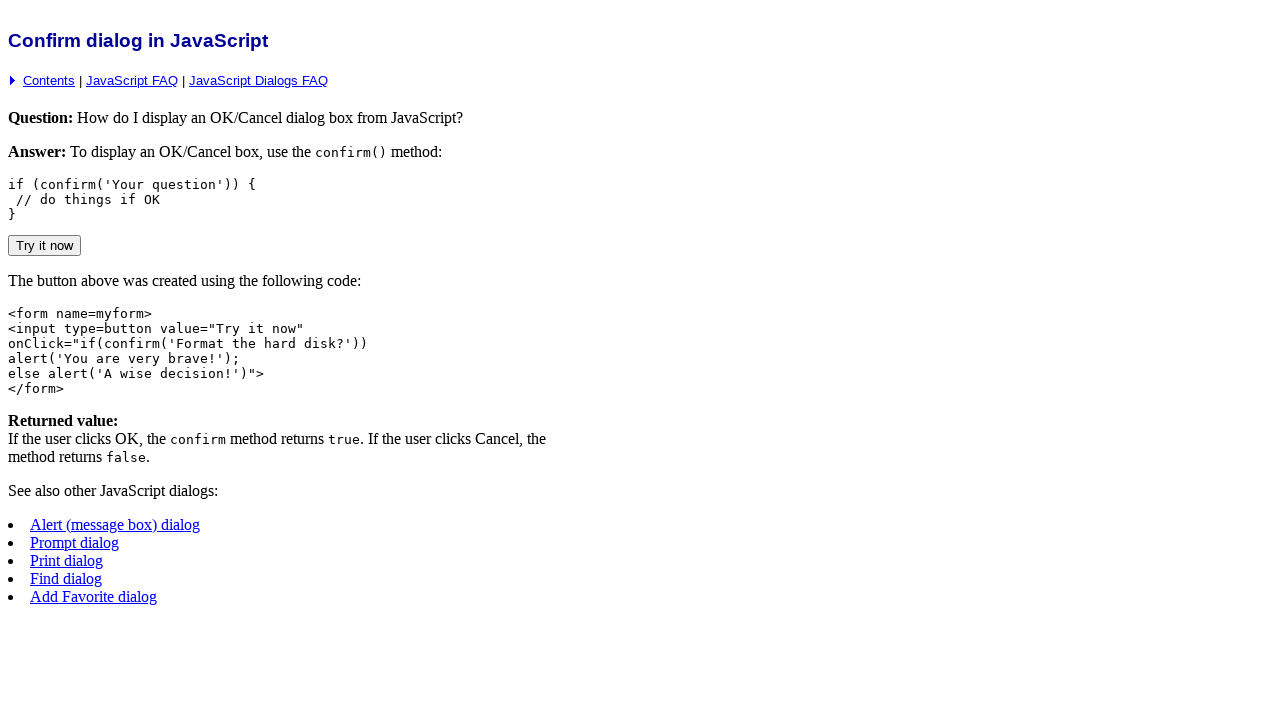

Set up dialog handler to accept confirm dialogs
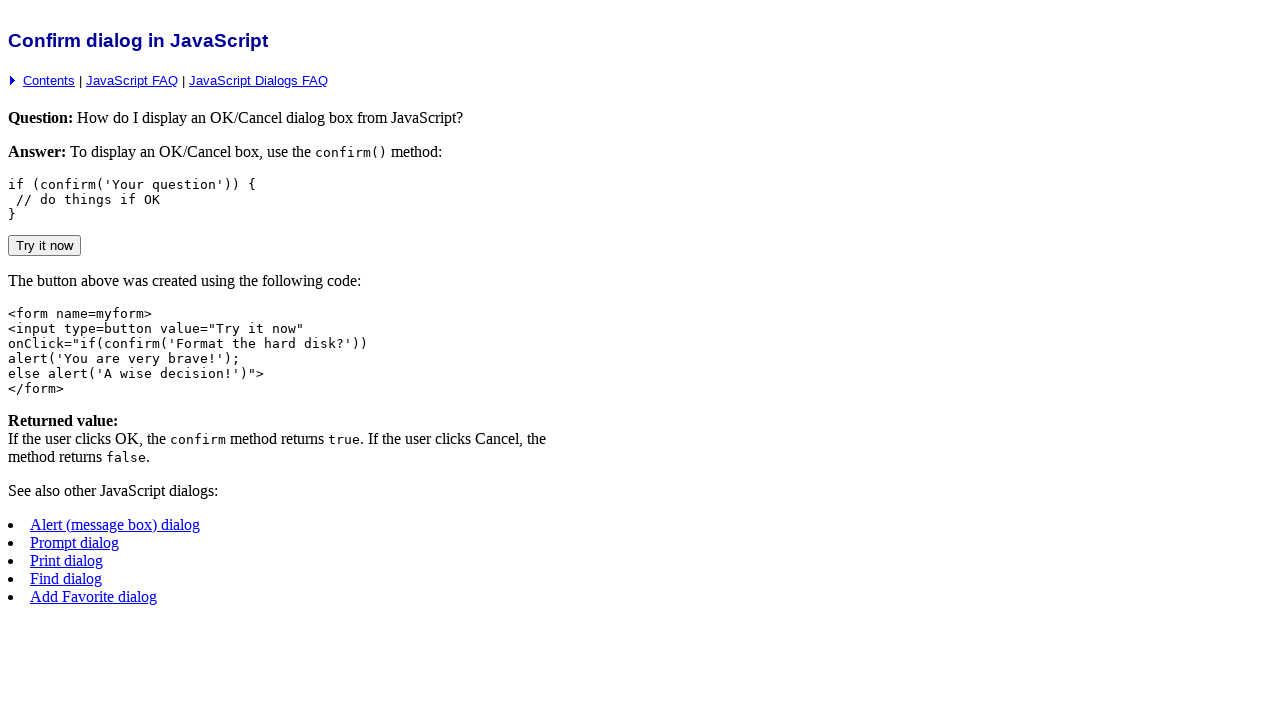

Clicked 'Try it now' button to trigger confirm dialog at (44, 245) on input[value*='Try it now'] >> nth=0
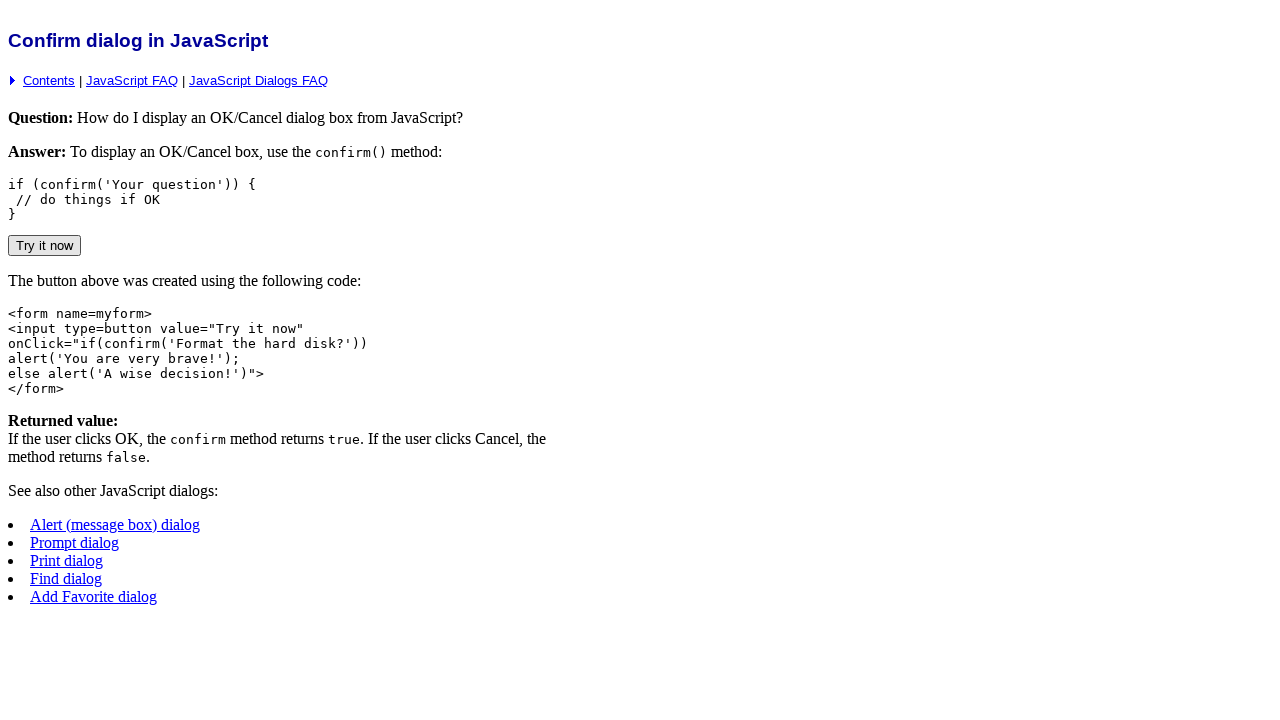

Waited for dialog interaction to complete
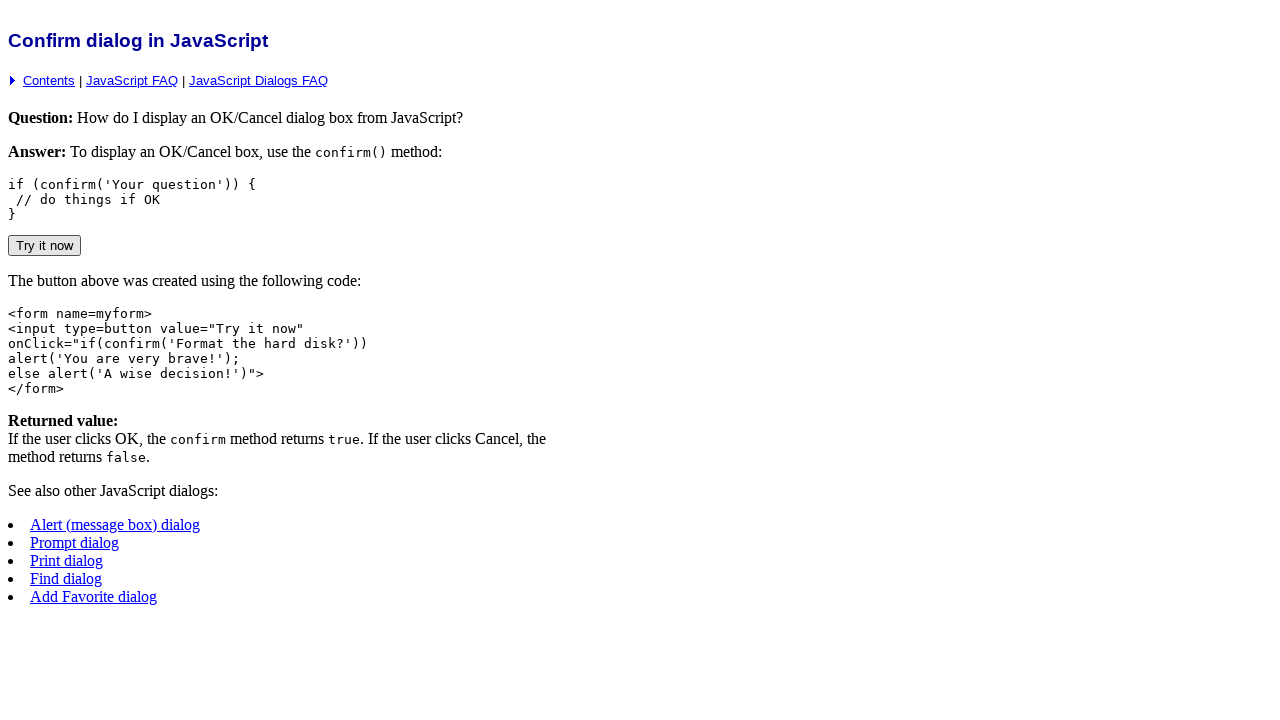

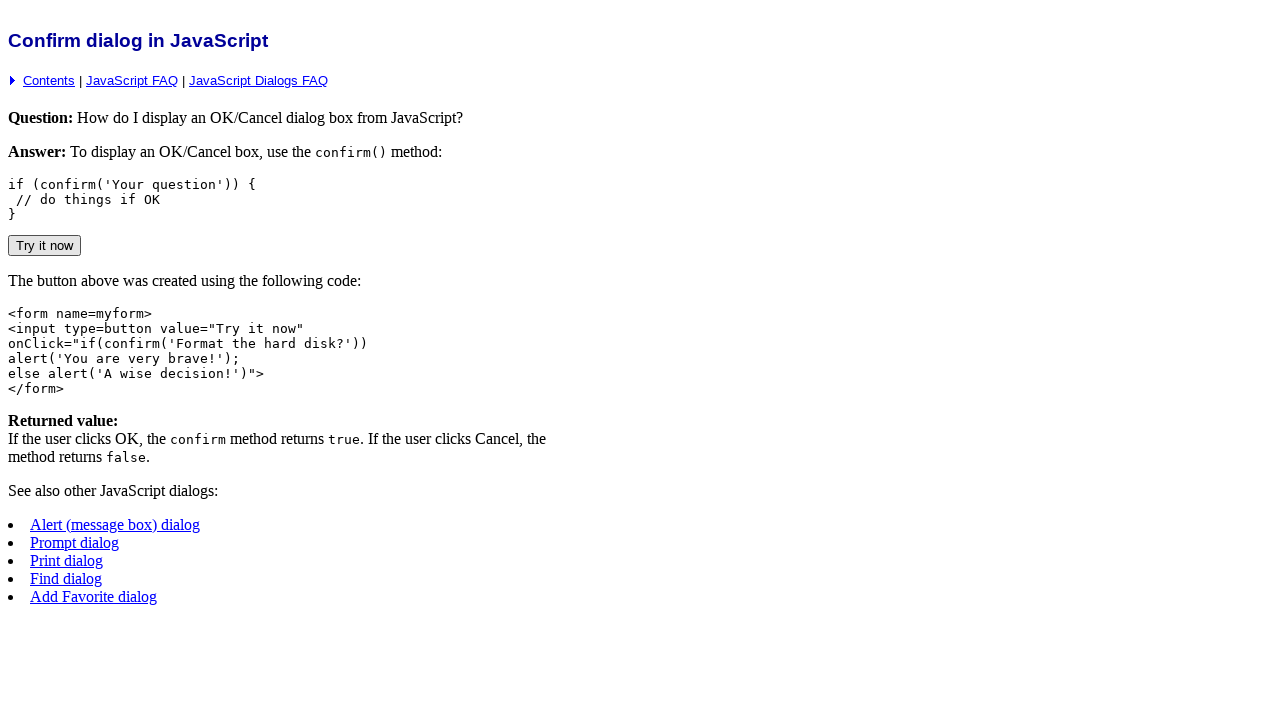